Tests checkbox functionality by locating two checkboxes and clicking each one if it's not already selected, ensuring both checkboxes end up in a selected state.

Starting URL: https://the-internet.herokuapp.com/checkboxes

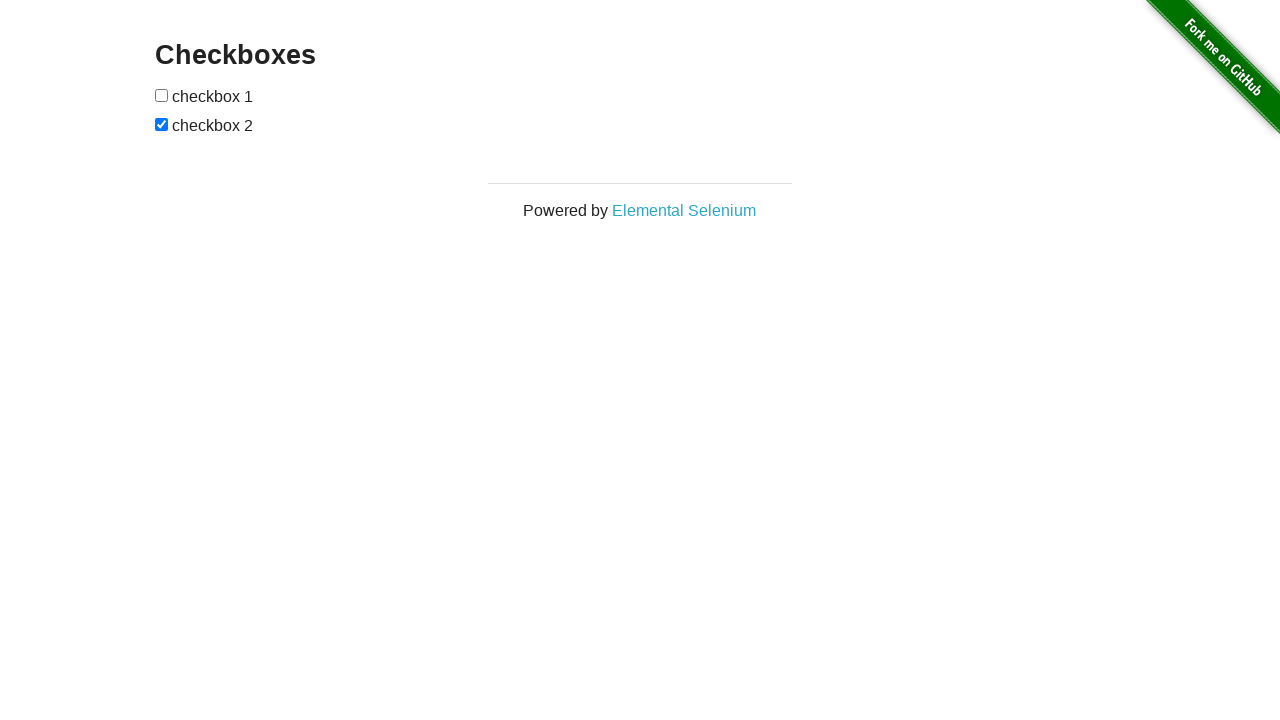

Located first checkbox element
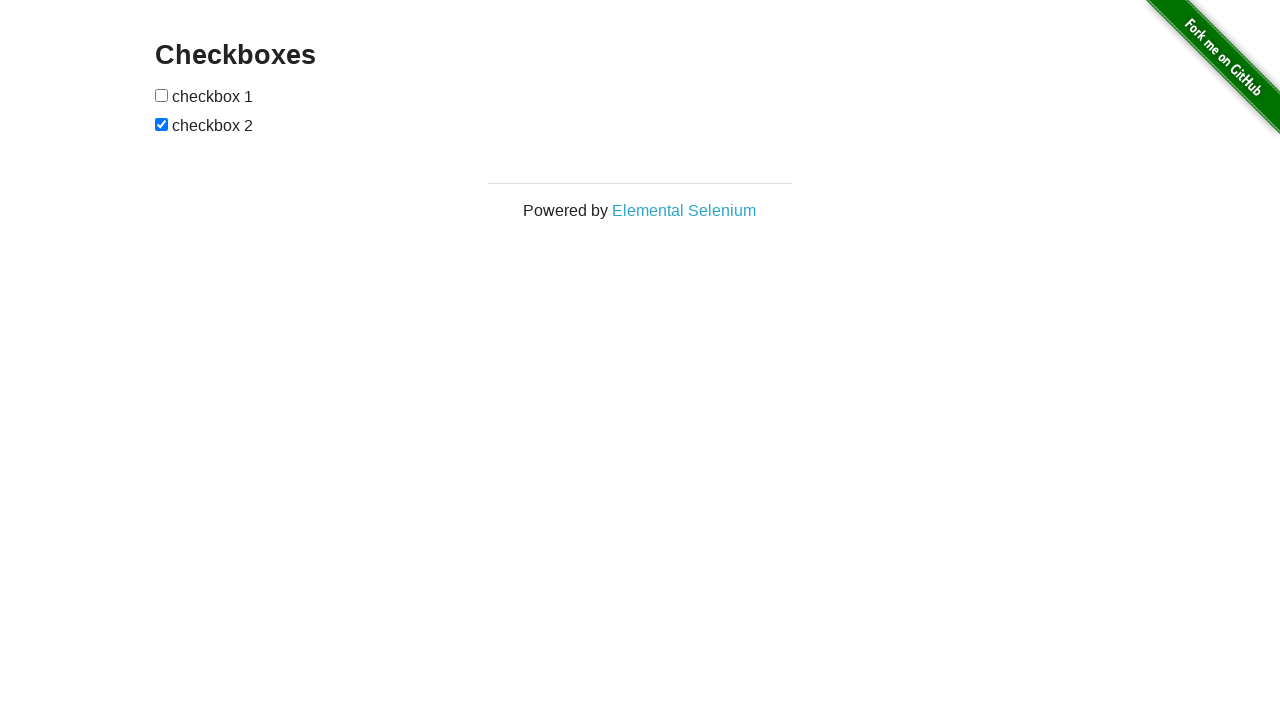

Located second checkbox element
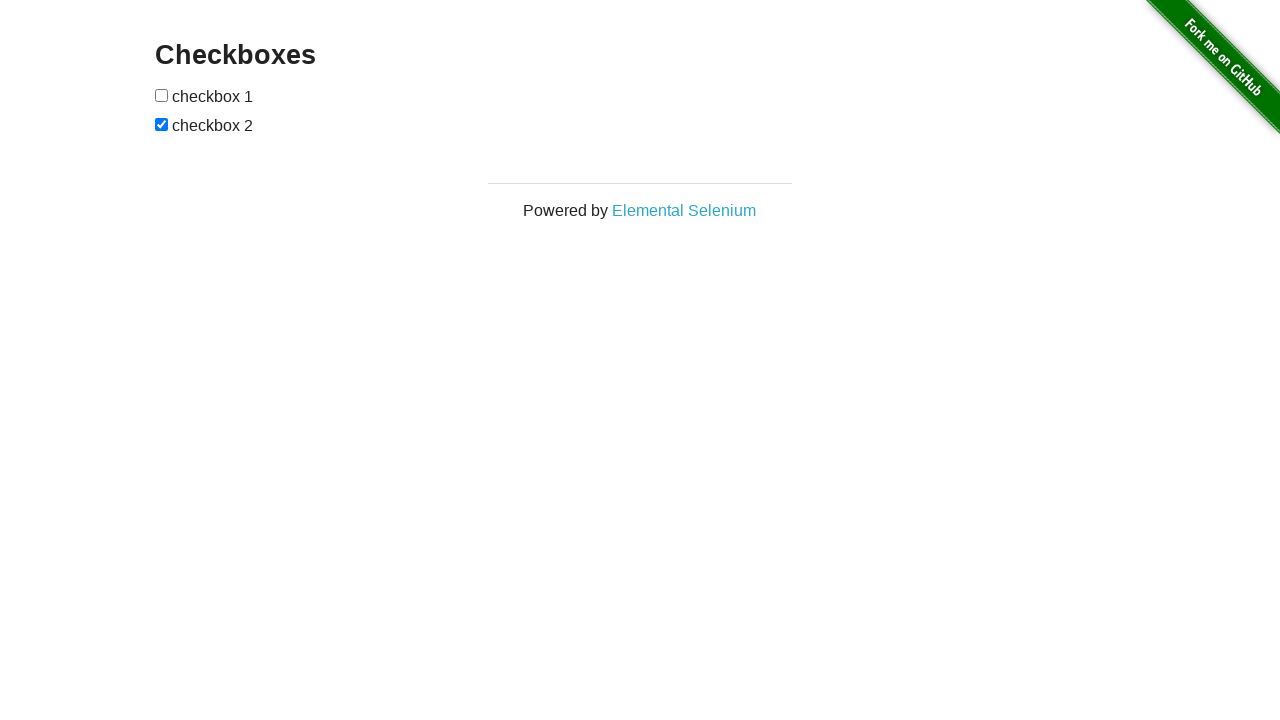

Checked first checkbox state
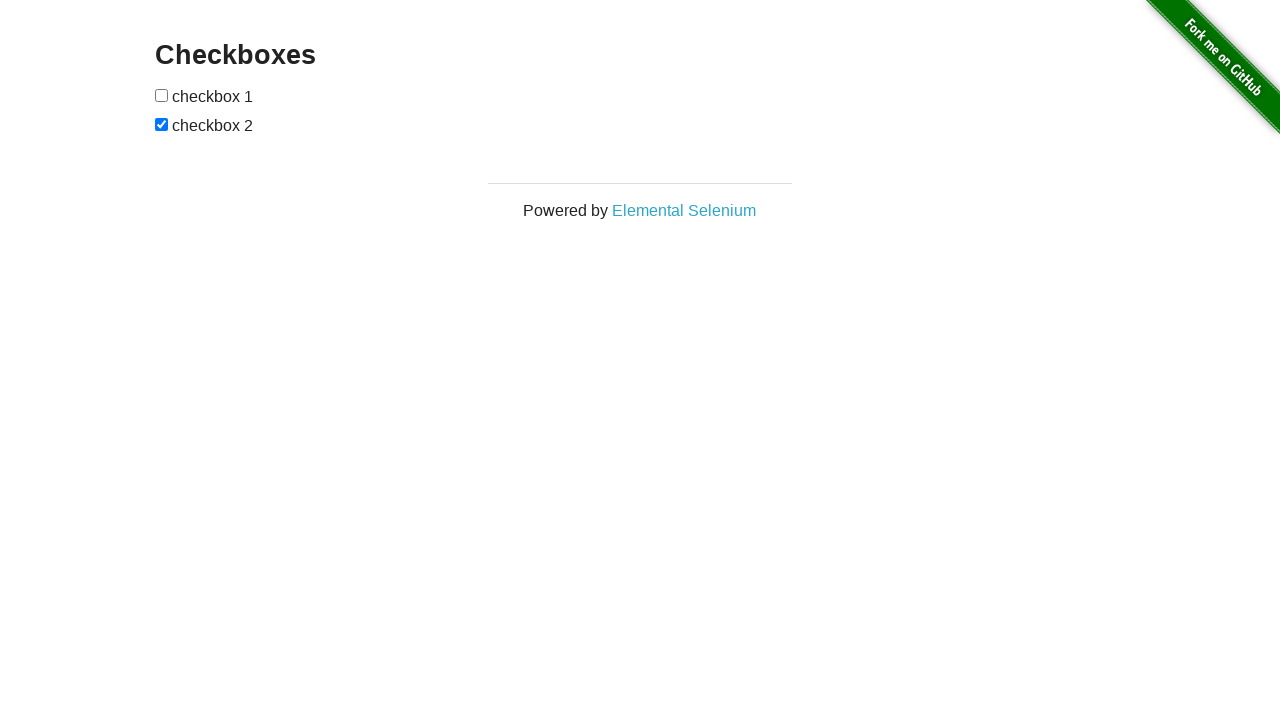

Clicked first checkbox to select it at (162, 95) on (//input[@type='checkbox'])[1]
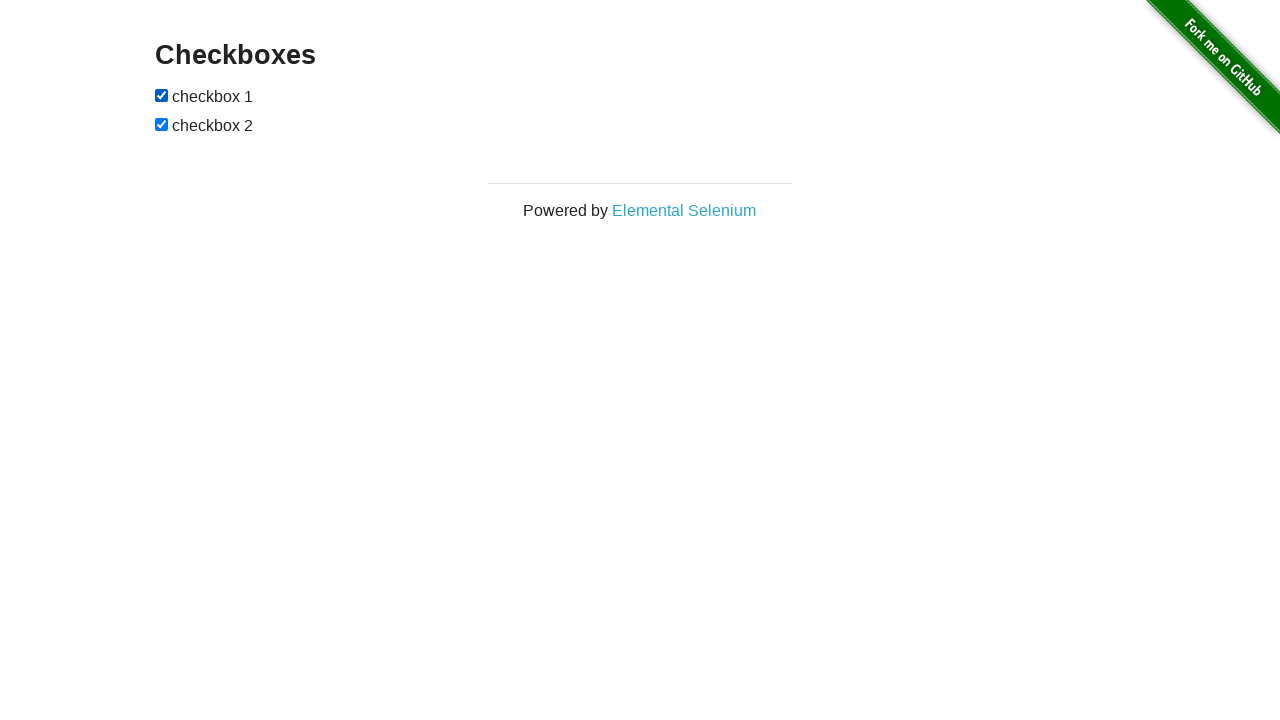

Second checkbox is already selected
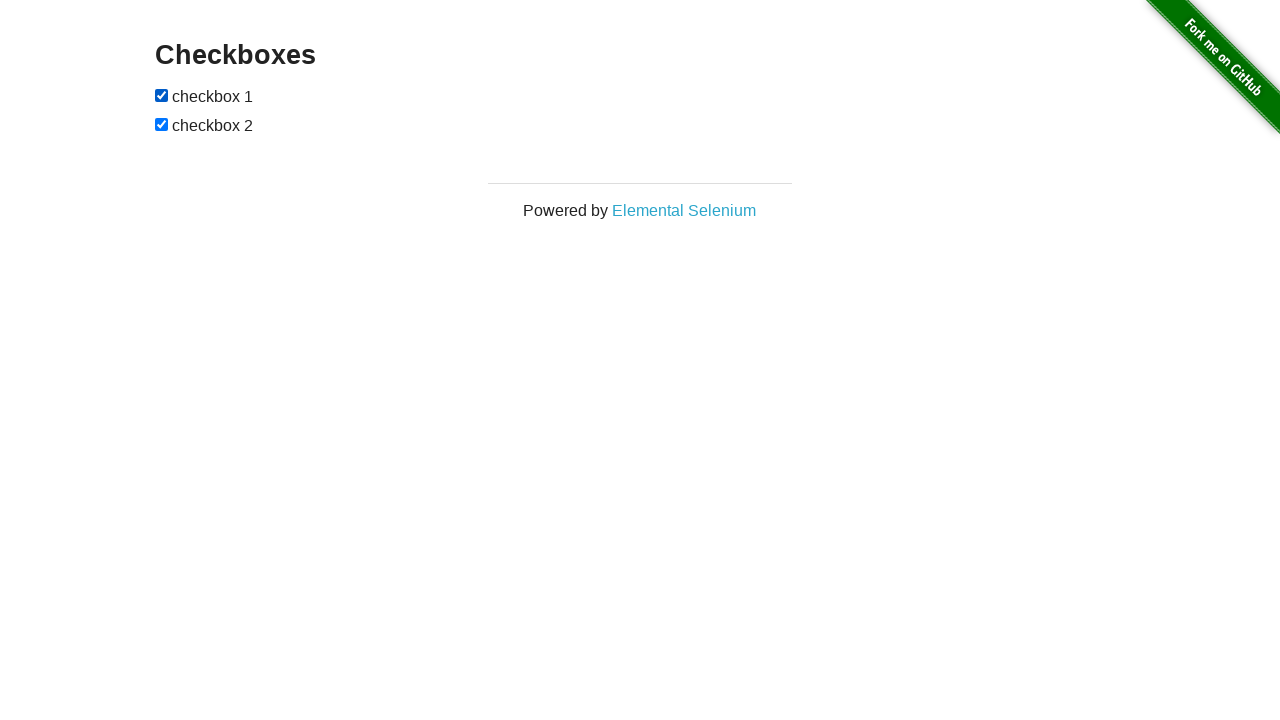

Verified first checkbox is selected
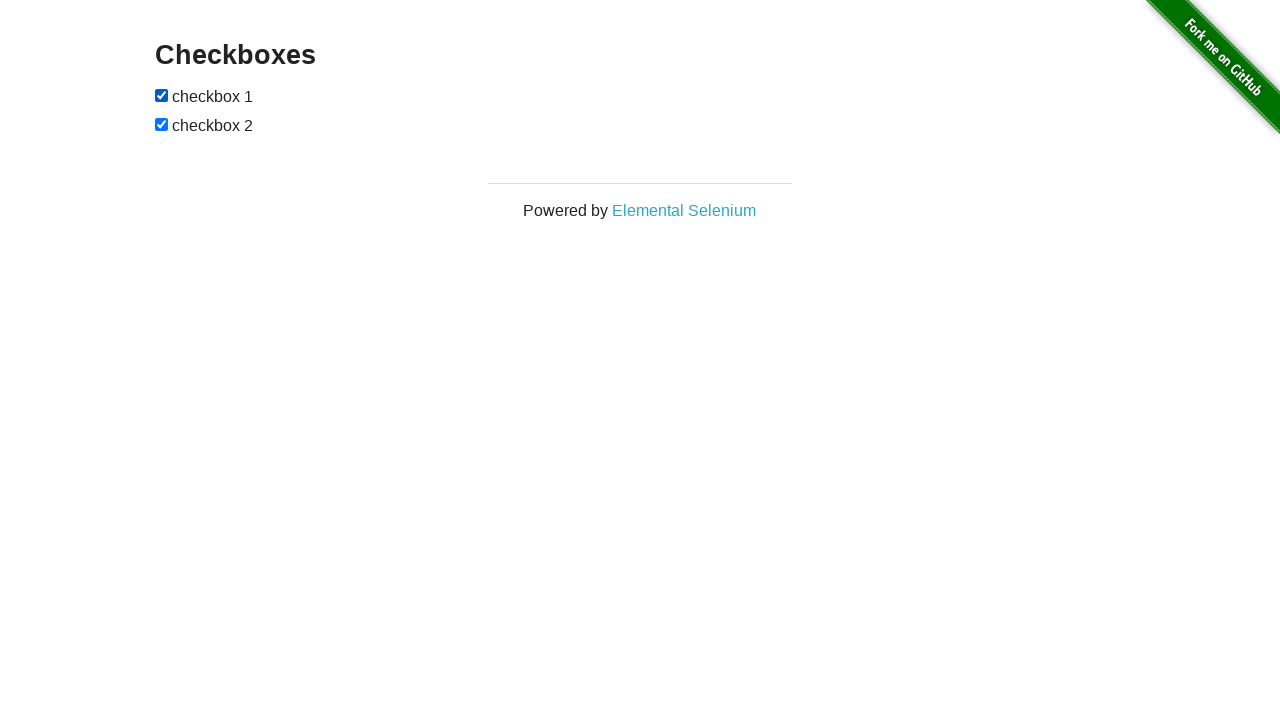

Verified second checkbox is selected
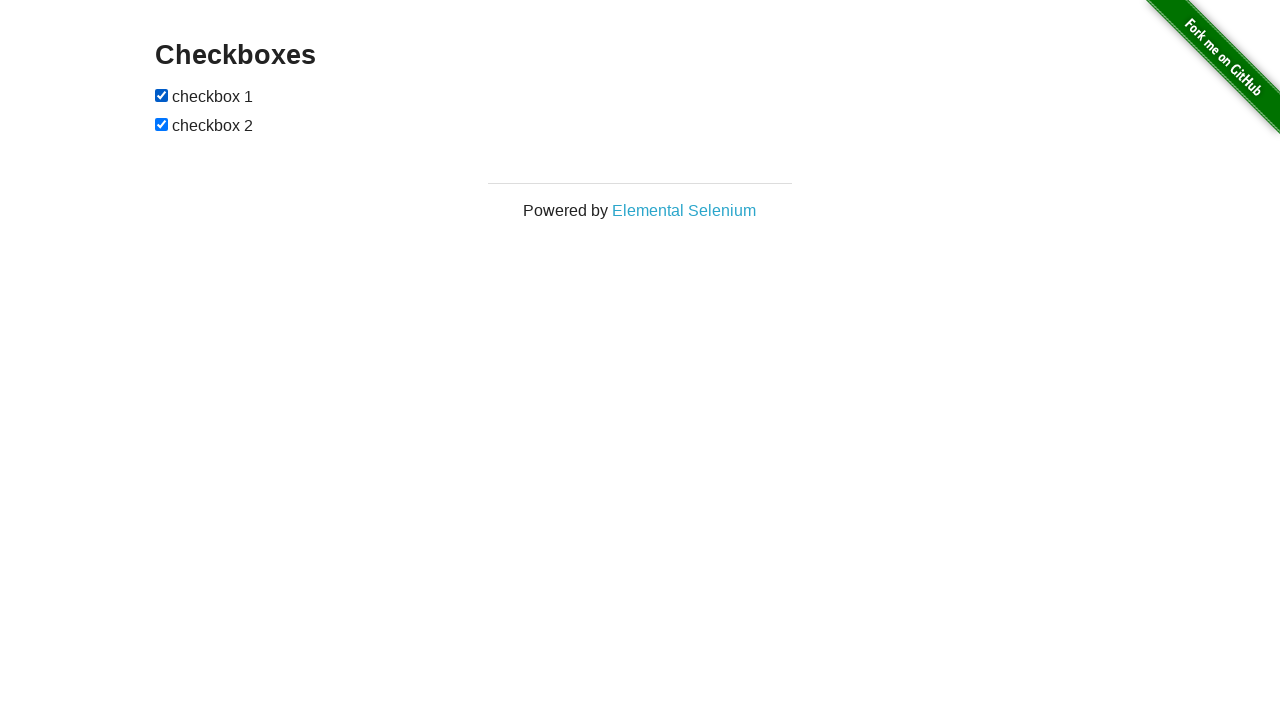

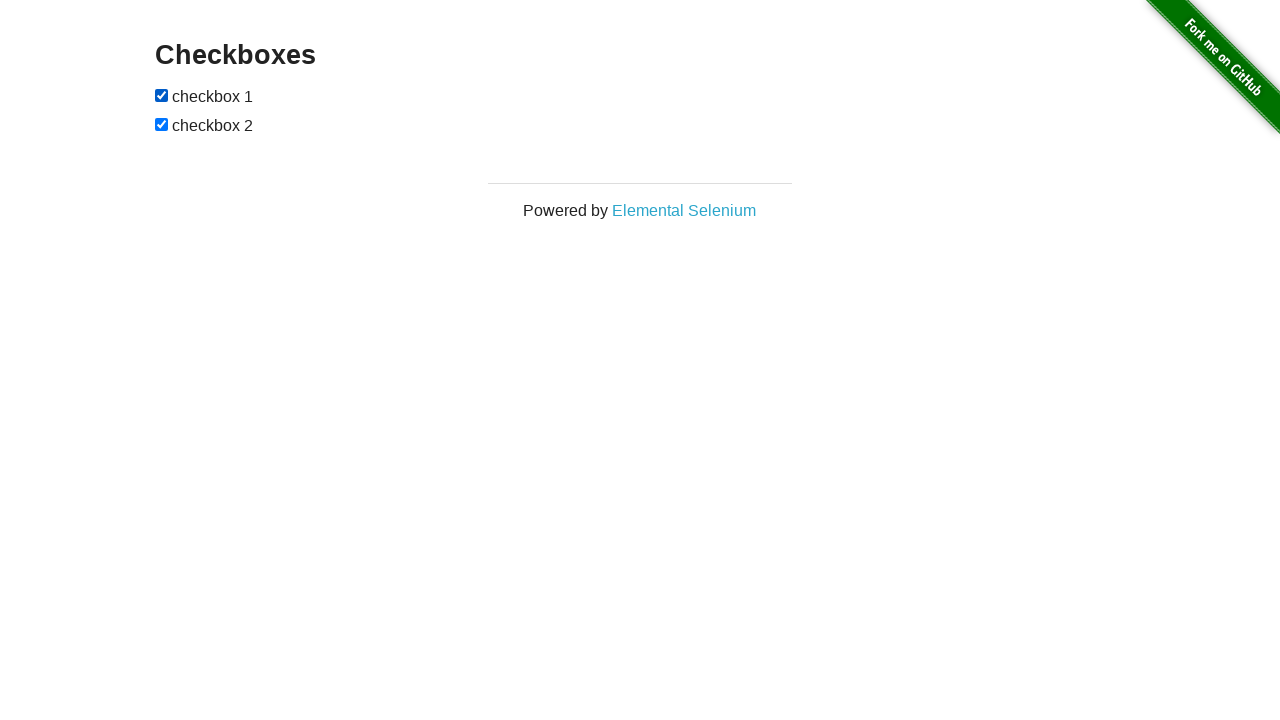